Tests a sample login application by navigating to the Sample App page, filling in username and password fields, and clicking the login button

Starting URL: http://www.uitestingplayground.com/

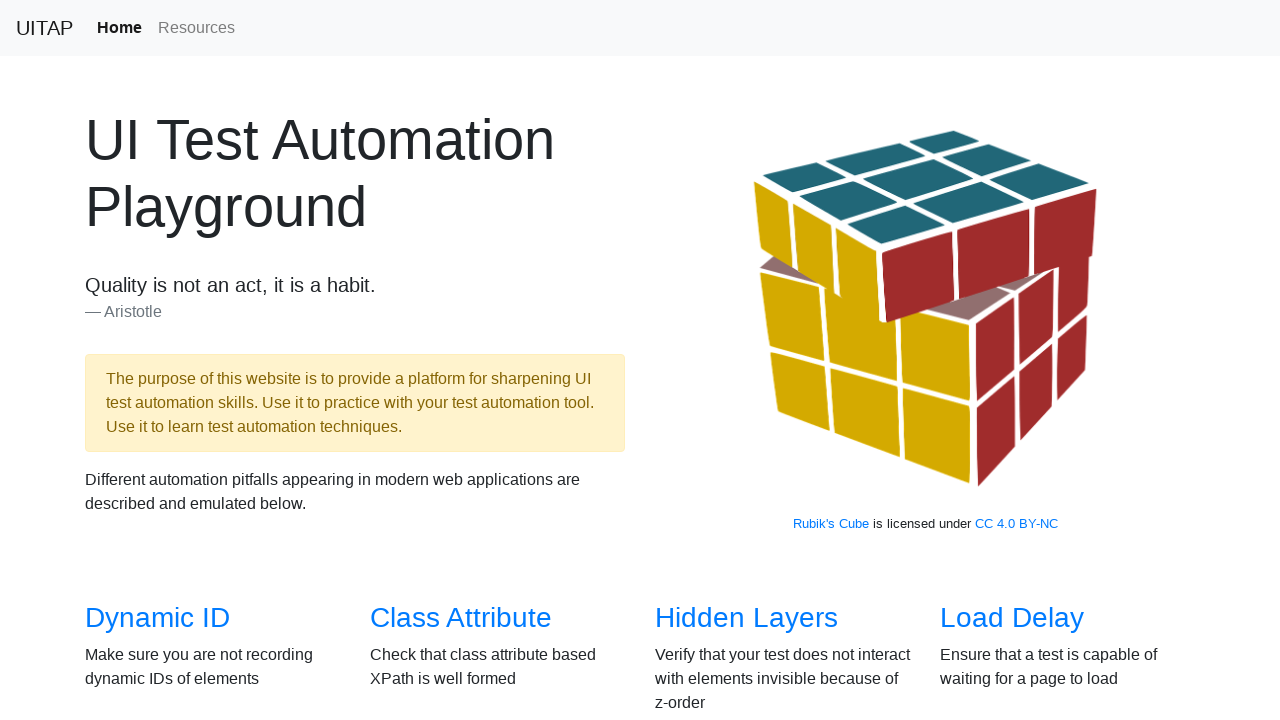

Clicked on Sample App link to navigate to the application at (446, 360) on text=Sample App
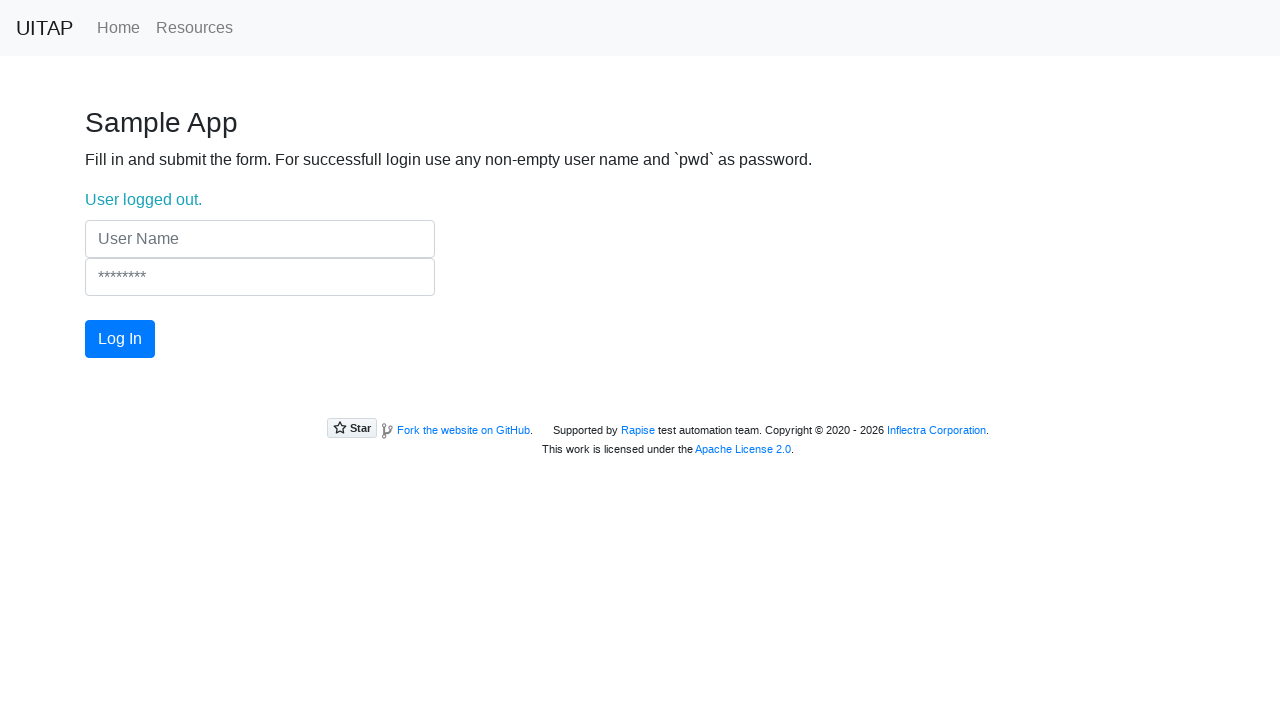

Sample App page loaded with login status element
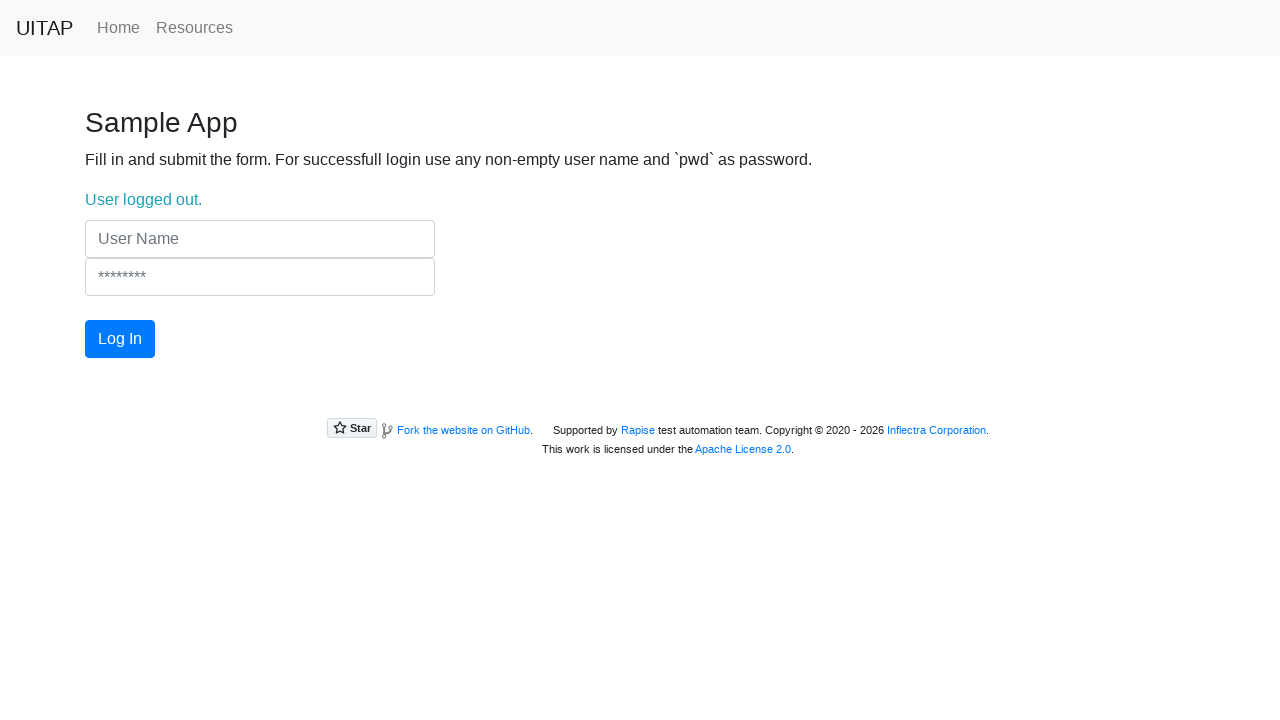

Filled username field with 'Test1234' on input[name='UserName']
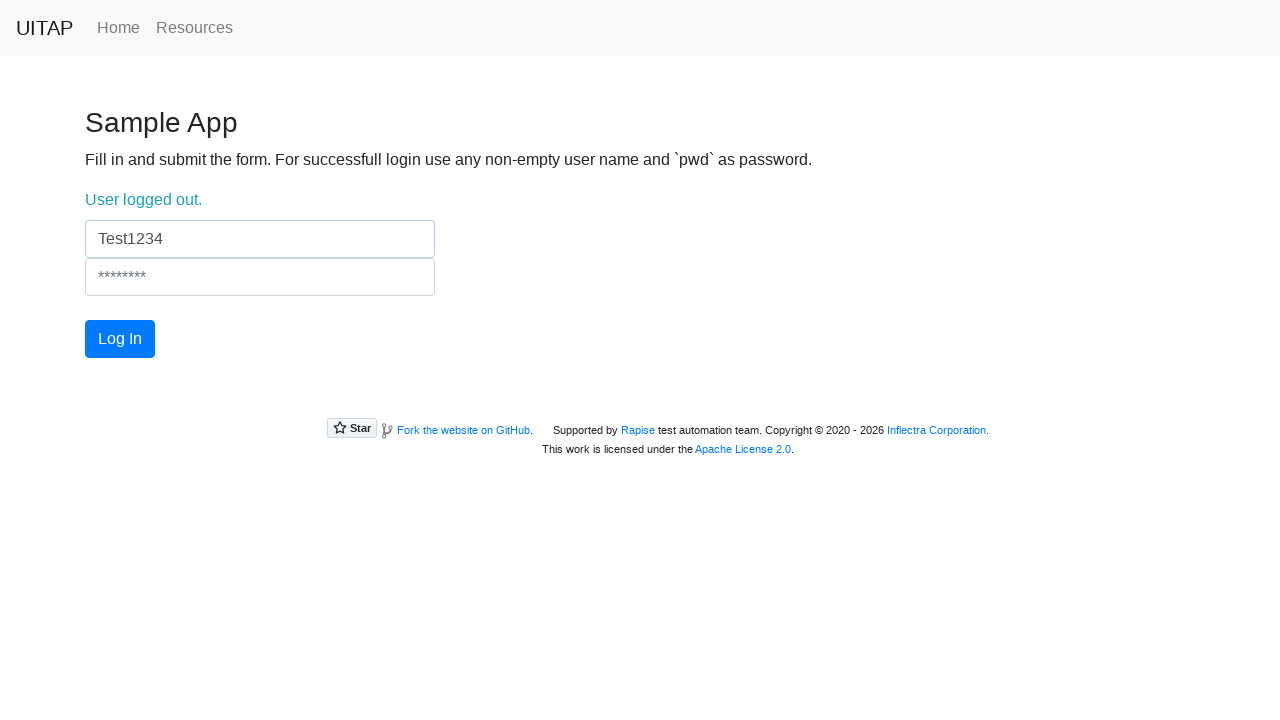

Filled password field with 'pwd' on input[name='Password']
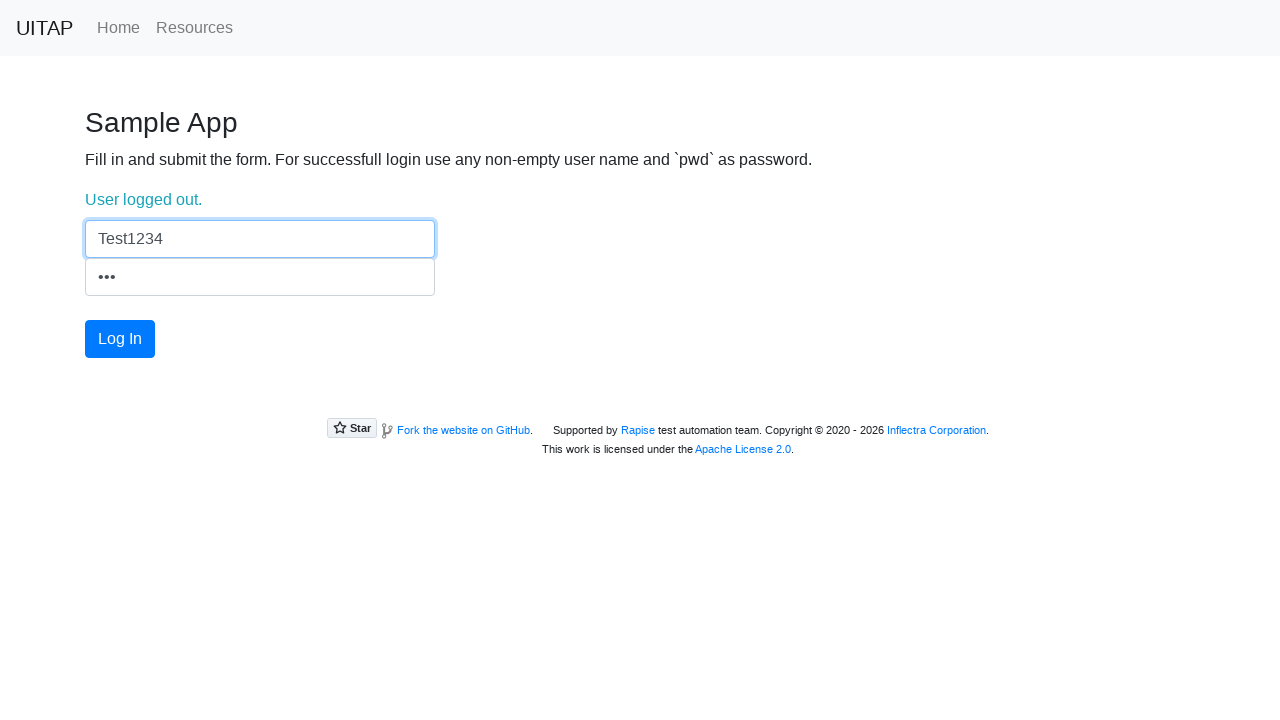

Clicked the login button at (120, 339) on #login
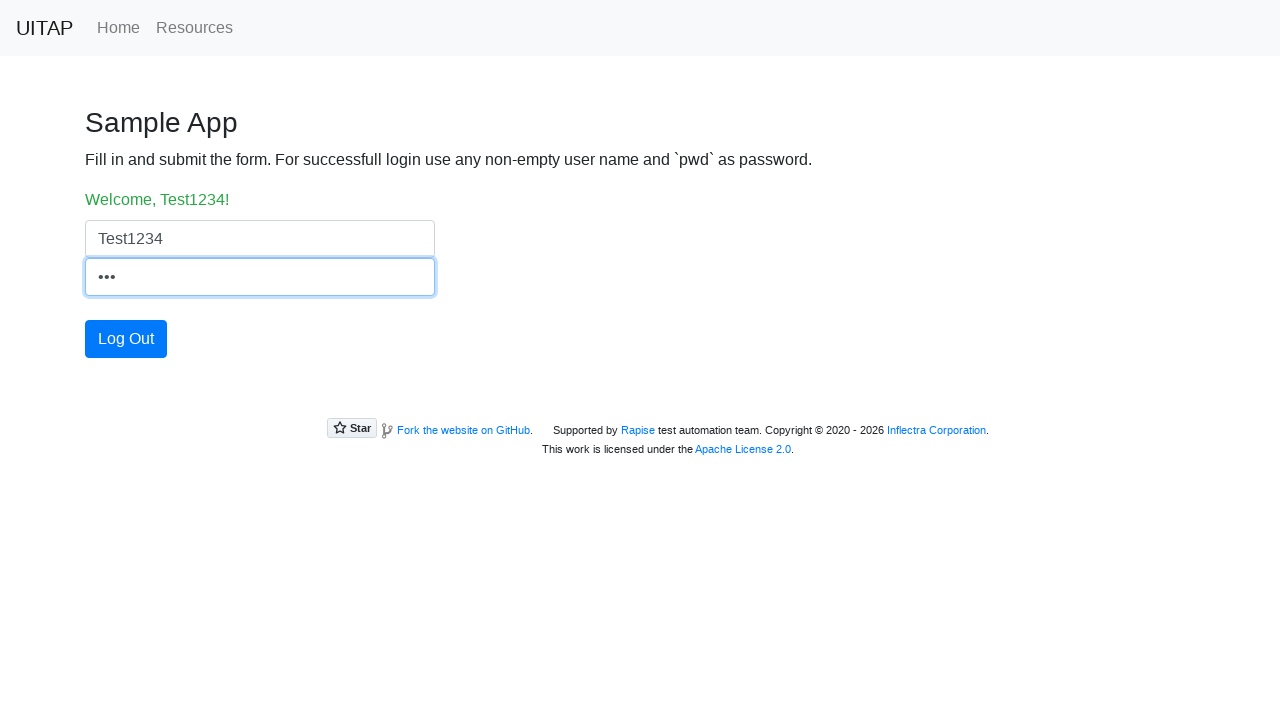

Login successful - login status updated to success
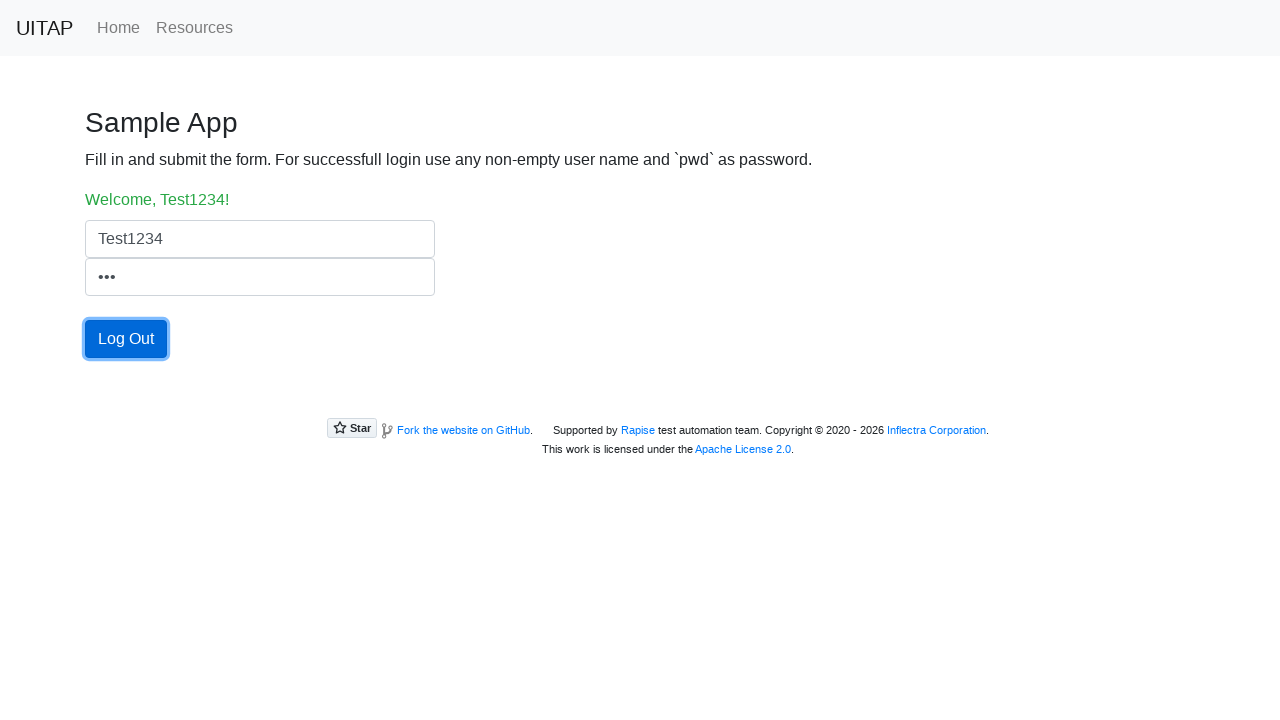

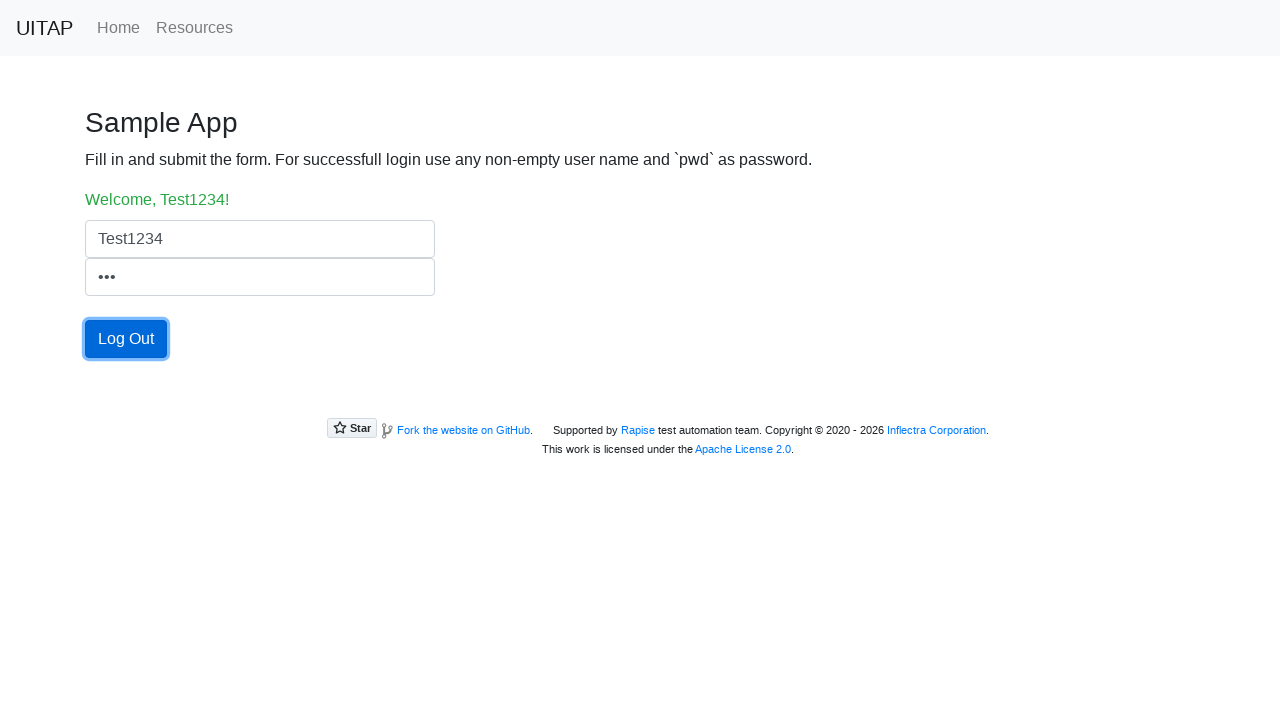